Navigates to a page, clicks on a dynamically calculated link, fills out a form with personal information, and submits it

Starting URL: http://suninjuly.github.io/find_link_text

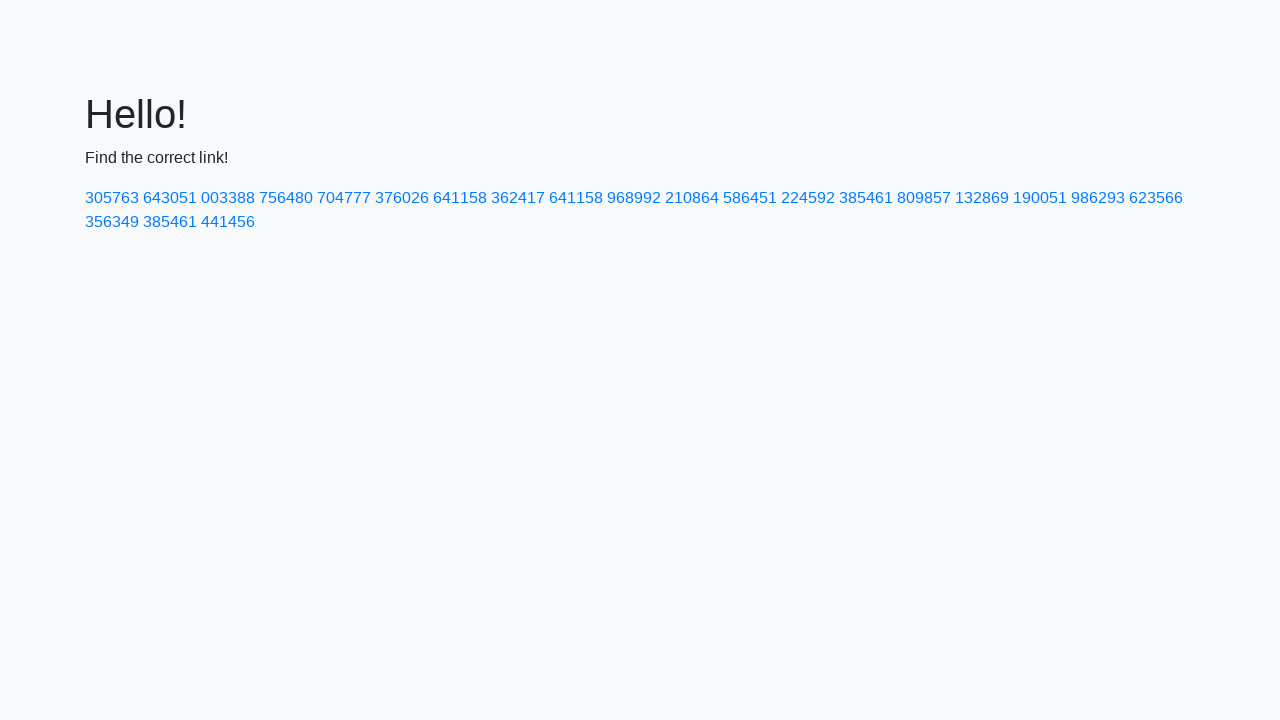

Calculated cypher value: 224592
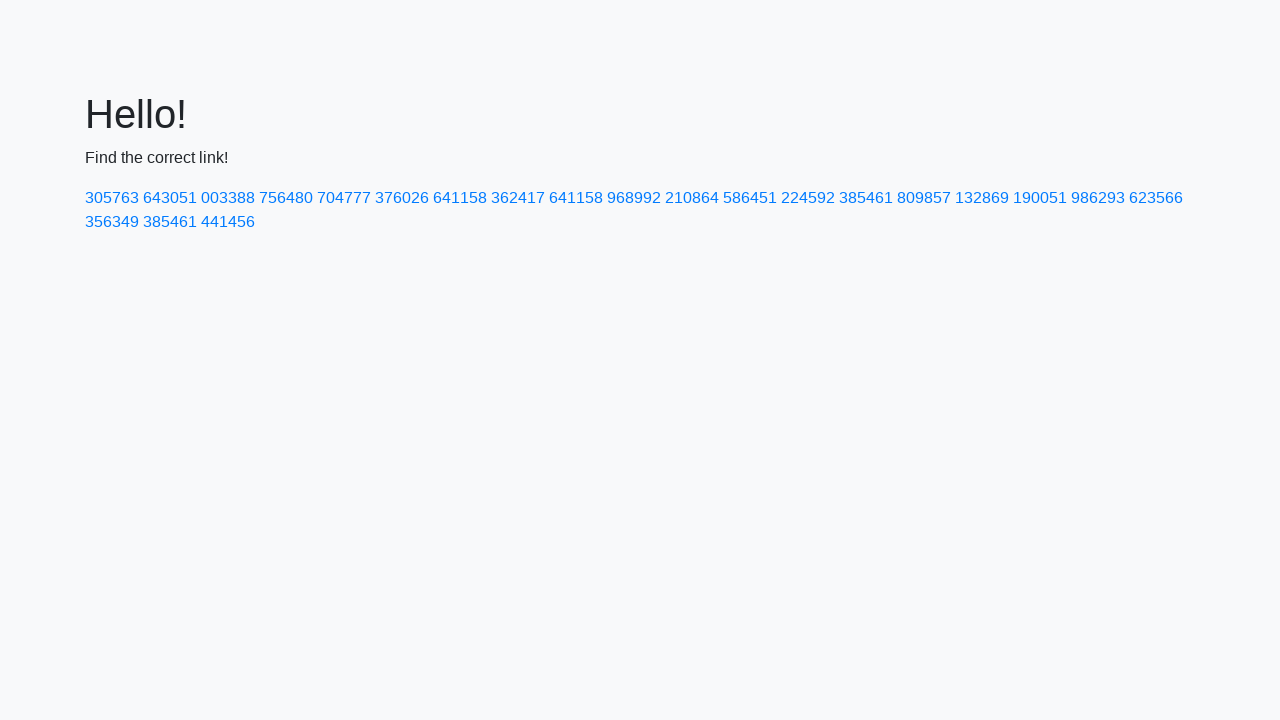

Clicked dynamically calculated link with text '224592' at (808, 198) on a:has-text('224592')
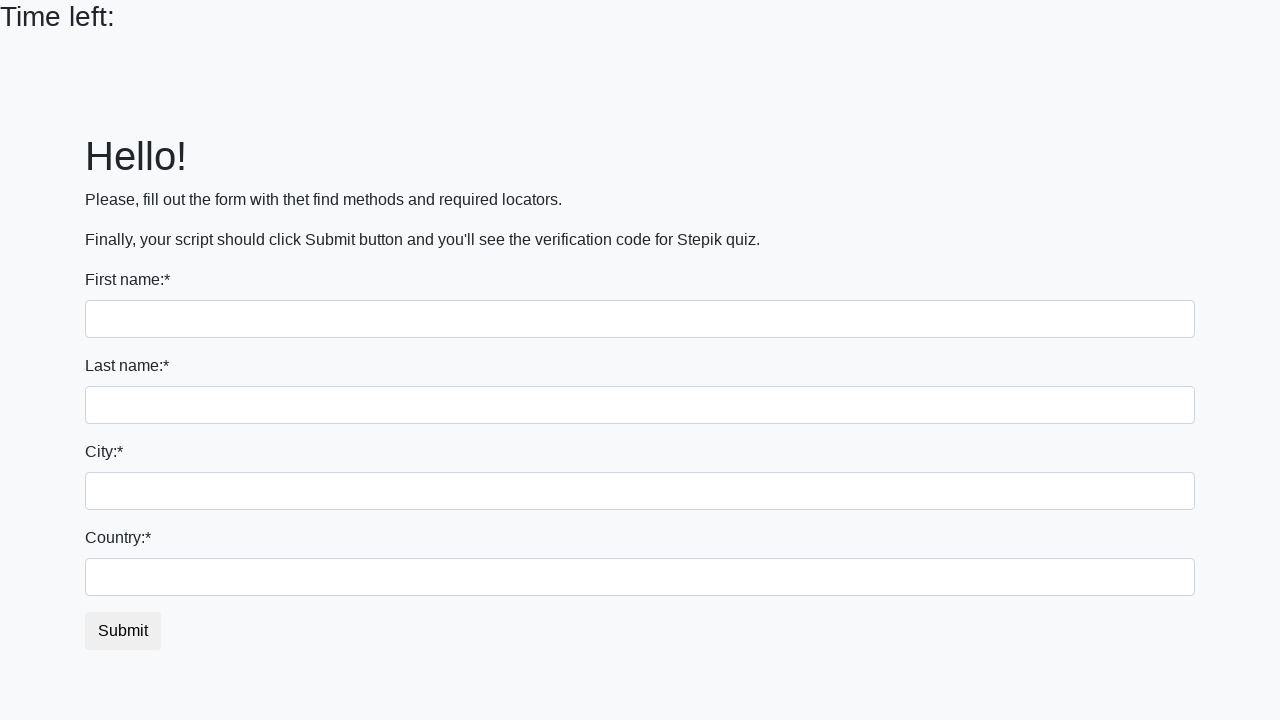

Filled first name field with 'Ivan' on input:first-of-type
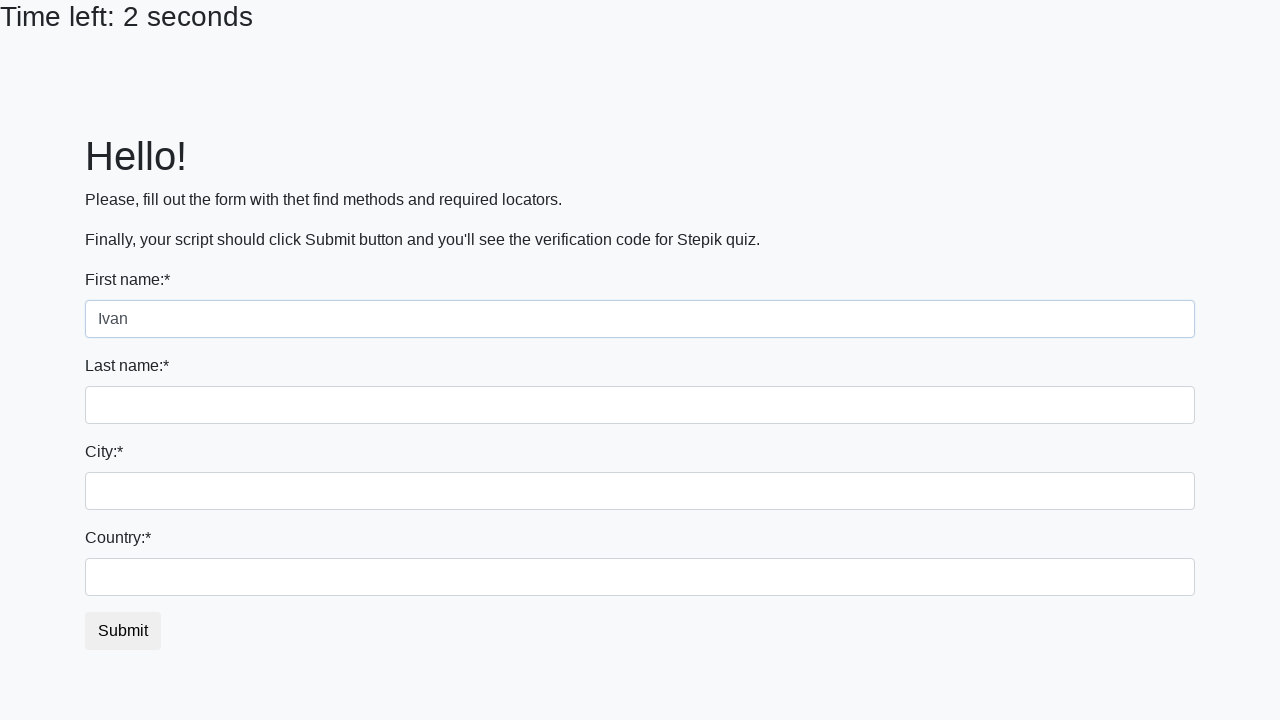

Filled last name field with 'Petrov' on input[name='last_name']
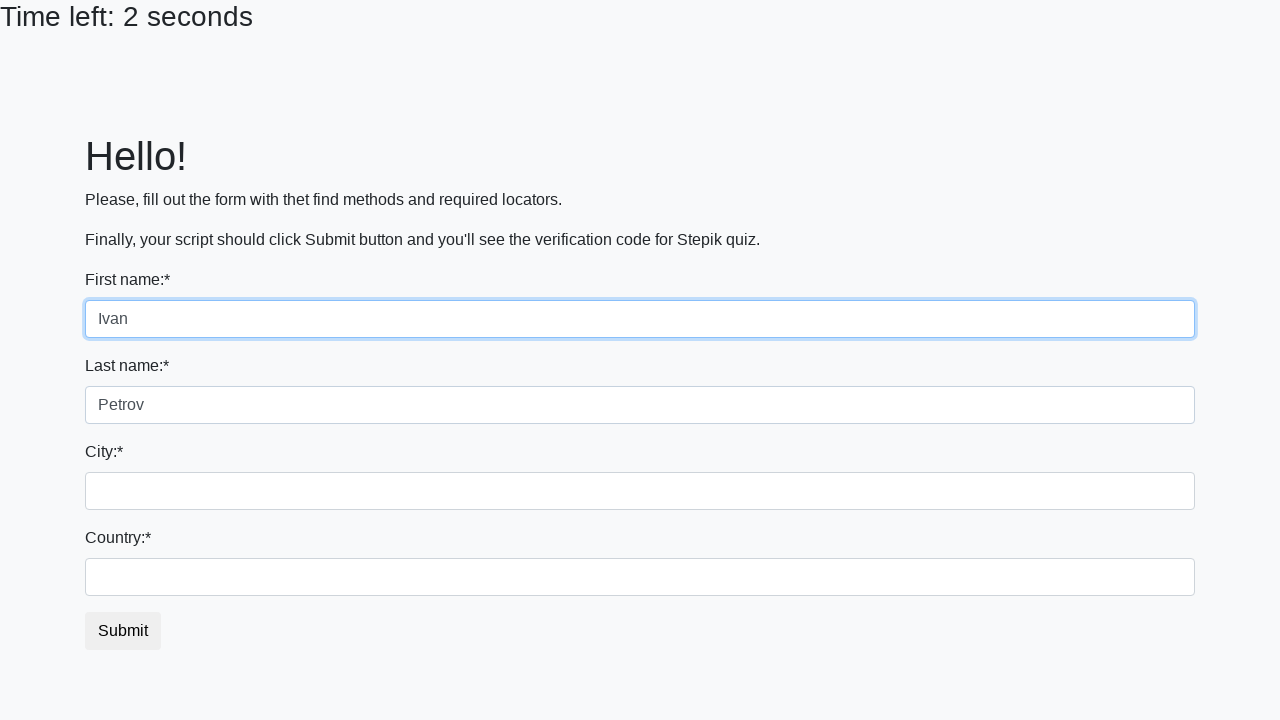

Filled city field with 'Smolensk' on input.city
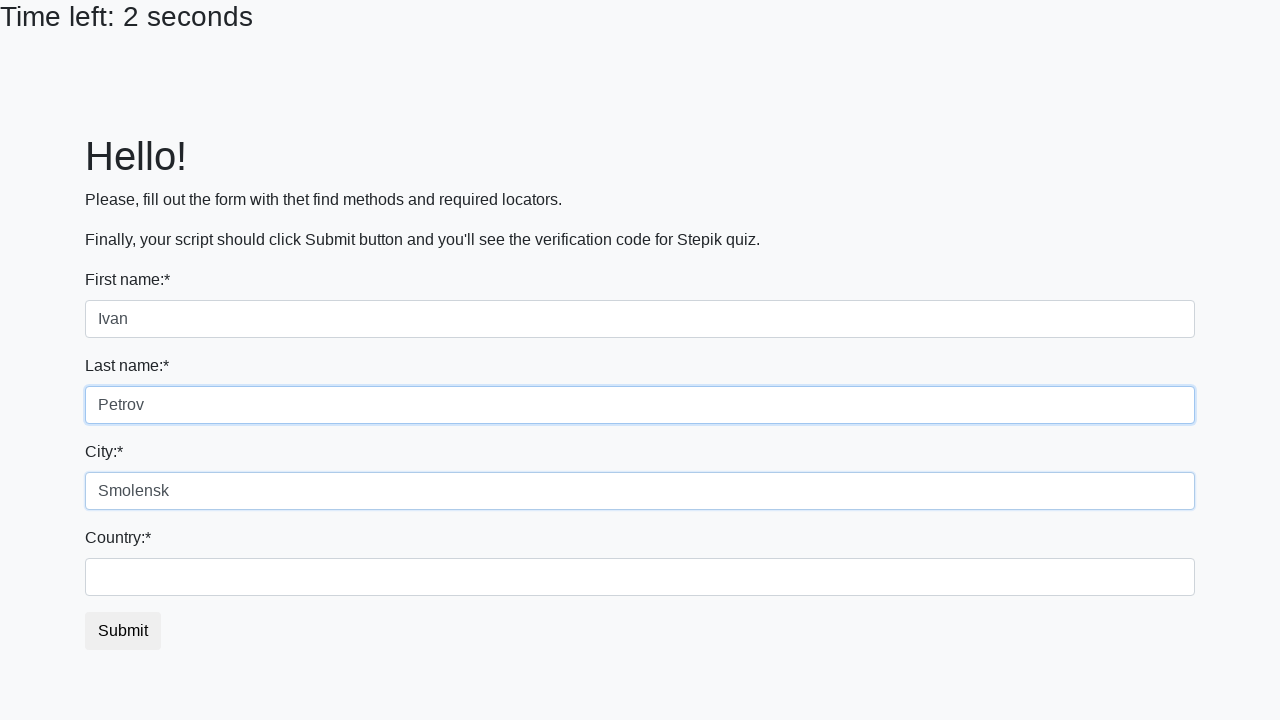

Filled country field with 'Russia' on #country
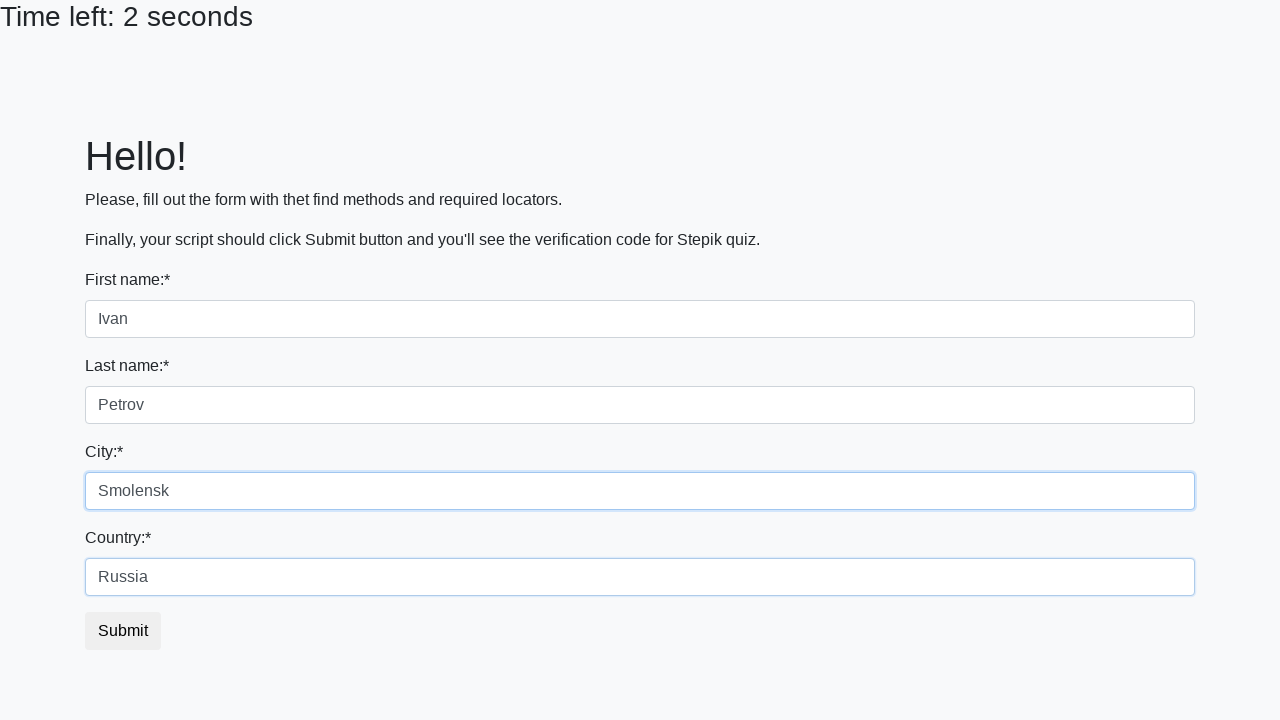

Clicked submit button to submit the form at (123, 631) on button.btn
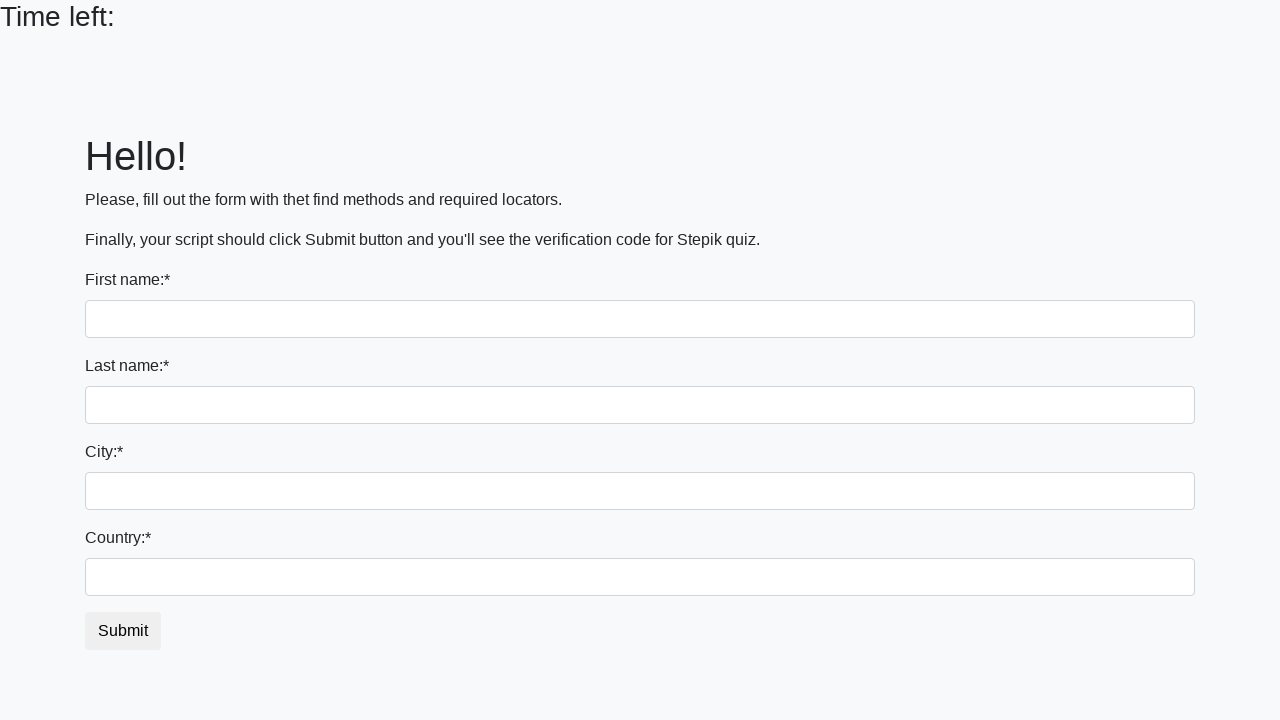

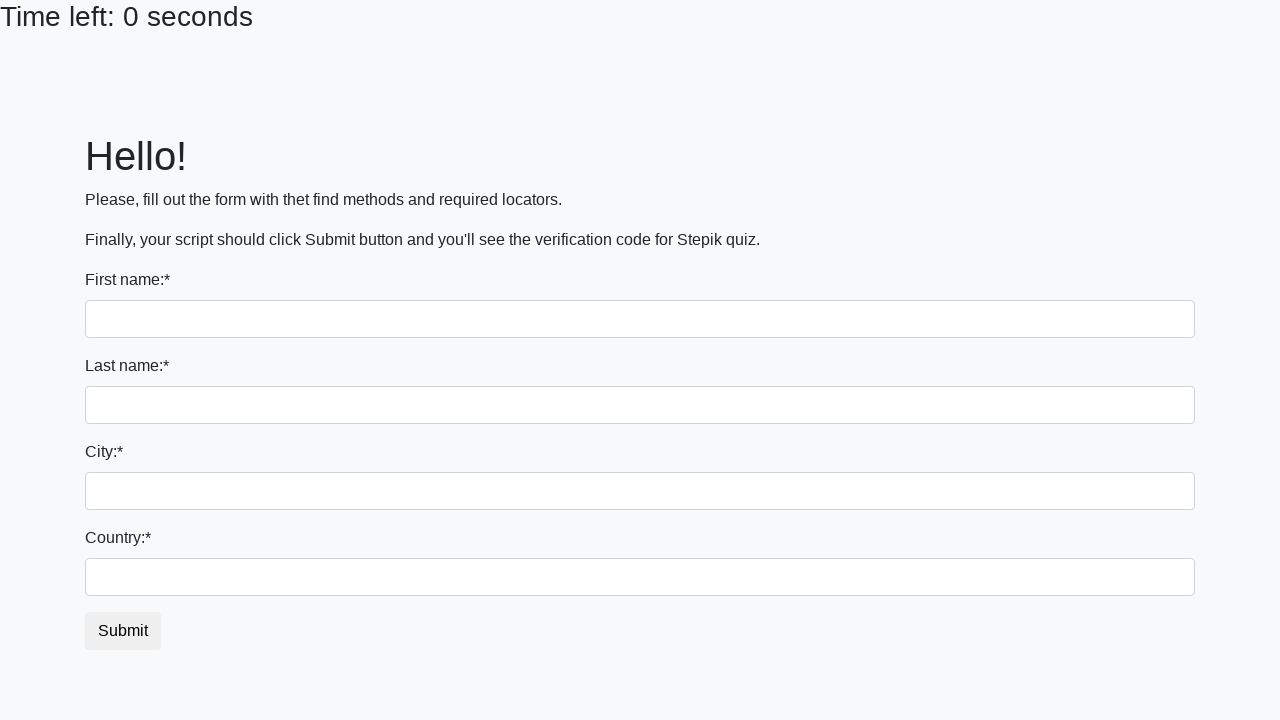